Tests Vue.js dropdown component by selecting options and verifying the toggle displays the selected value

Starting URL: https://mikerodham.github.io/vue-dropdowns/

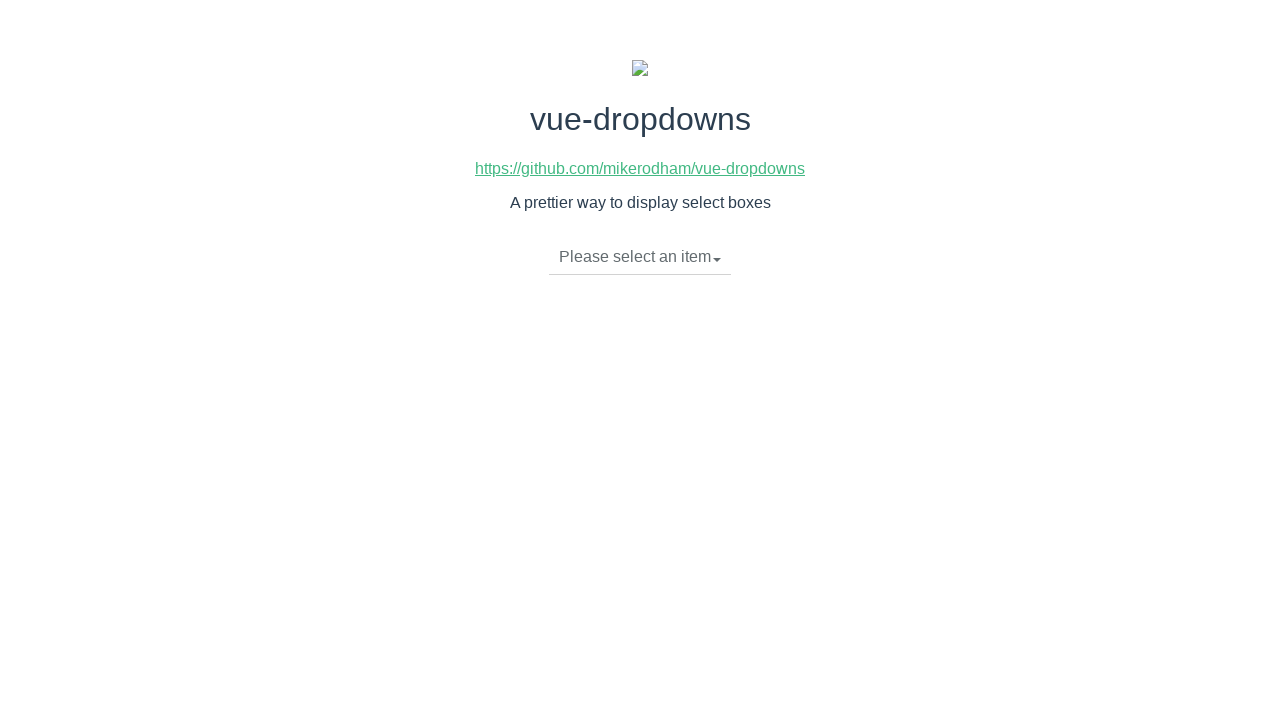

Clicked dropdown toggle to open menu at (640, 257) on li.dropdown-toggle
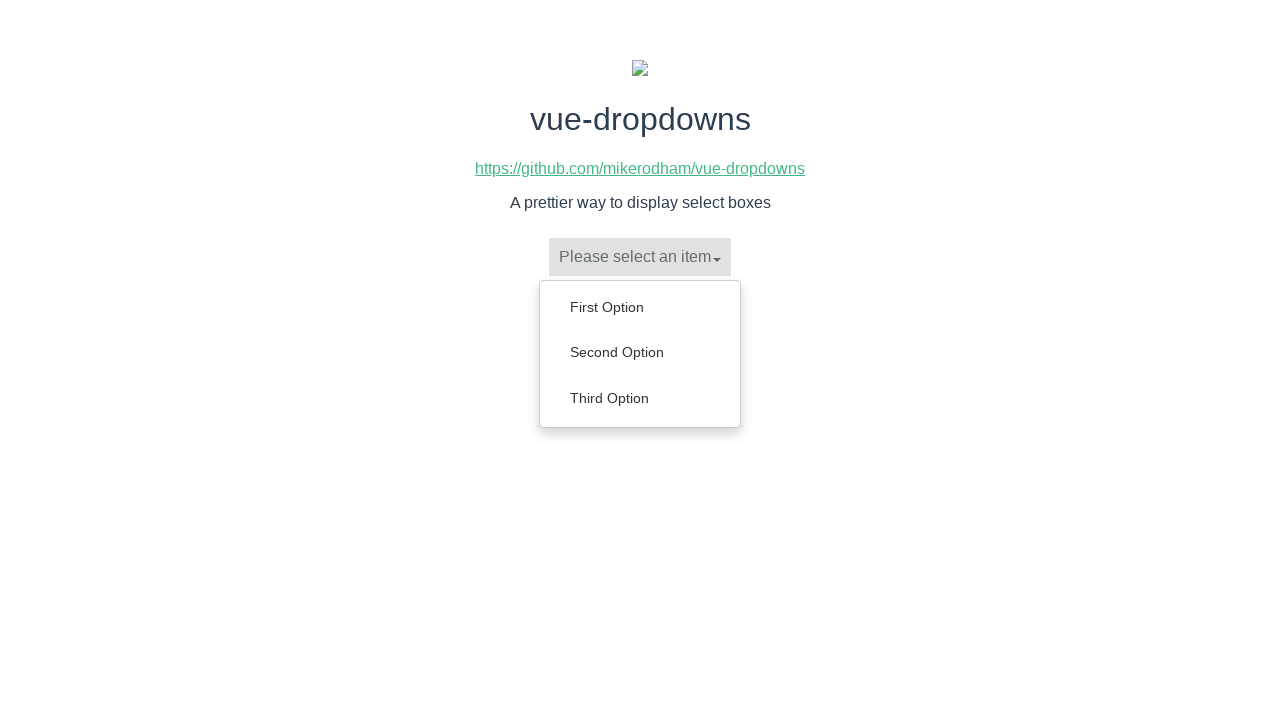

Dropdown menu appeared with options
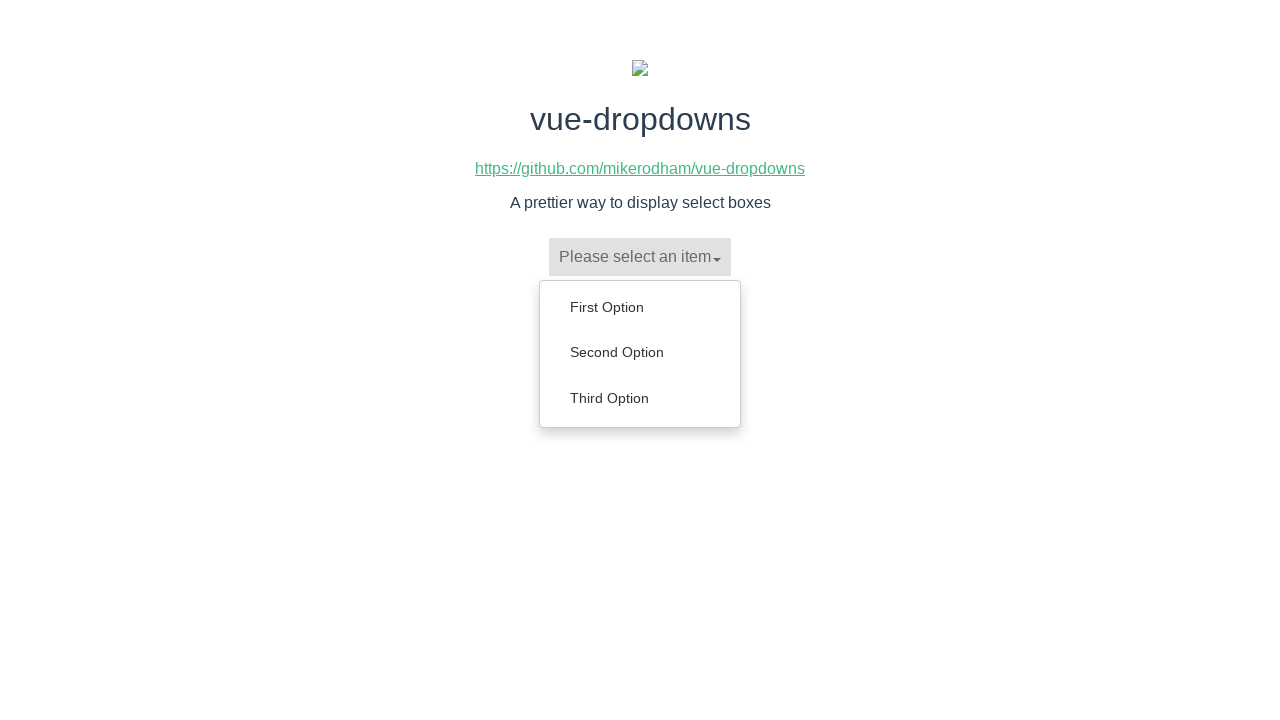

Selected 'First Option' from dropdown at (640, 307) on ul.dropdown-menu a:has-text('First Option')
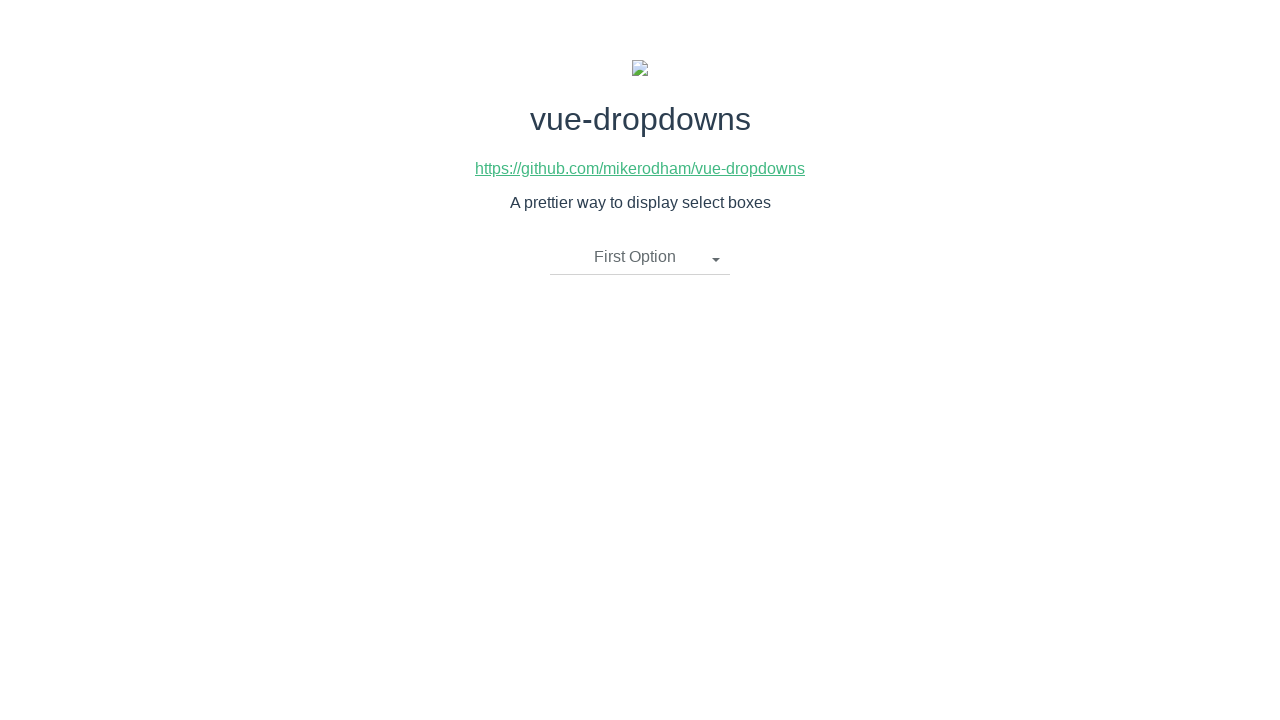

Waited 500ms for dropdown to close
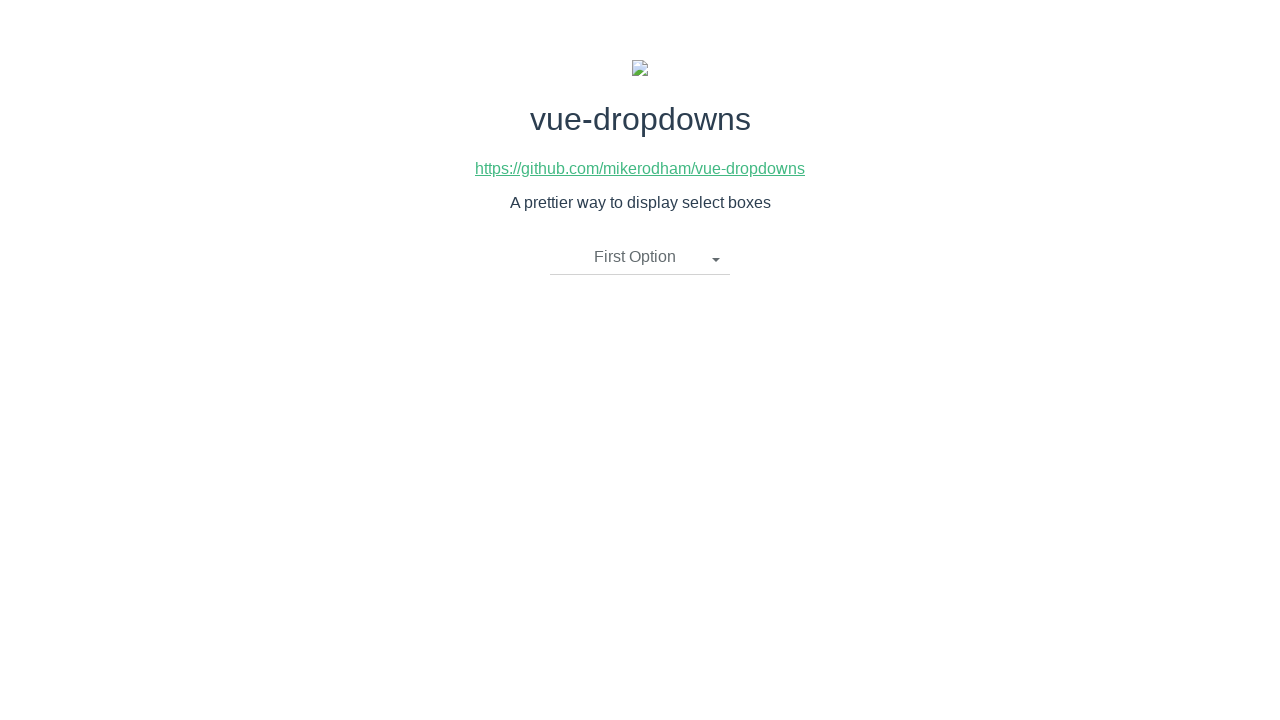

Clicked dropdown toggle to open menu again at (640, 257) on li.dropdown-toggle
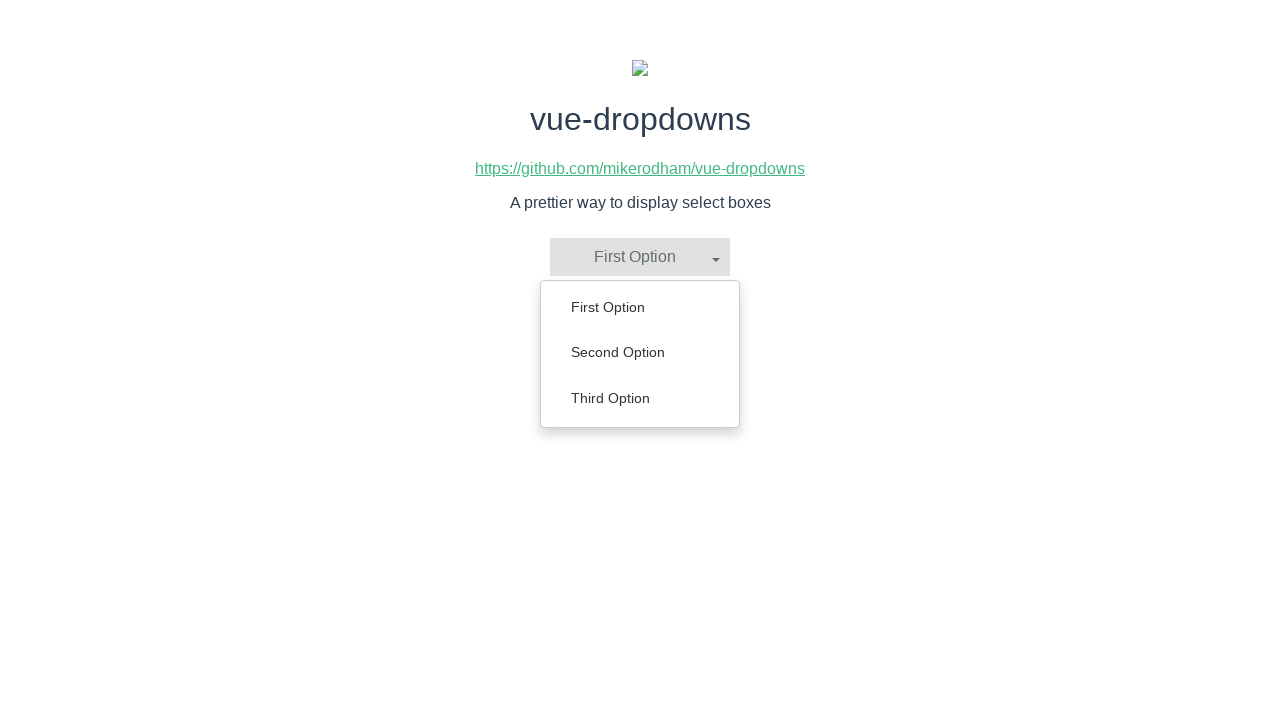

Dropdown menu appeared with options
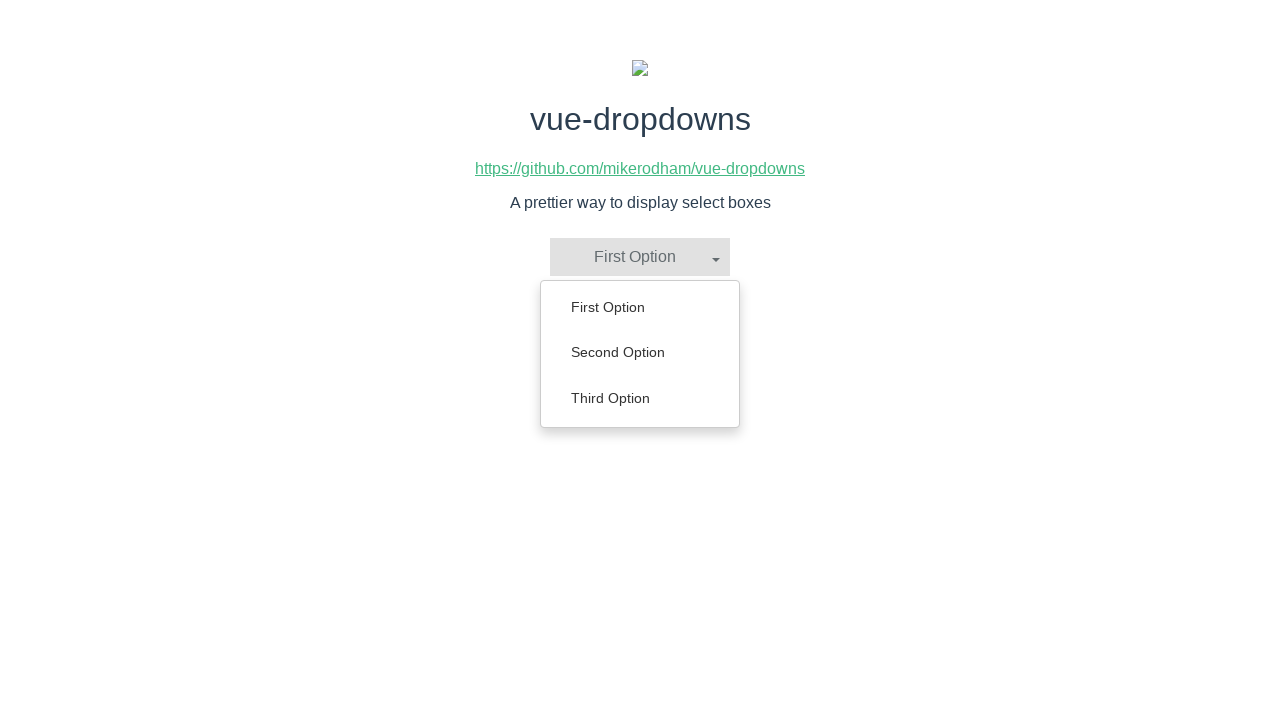

Selected 'Second Option' from dropdown at (640, 352) on ul.dropdown-menu a:has-text('Second Option')
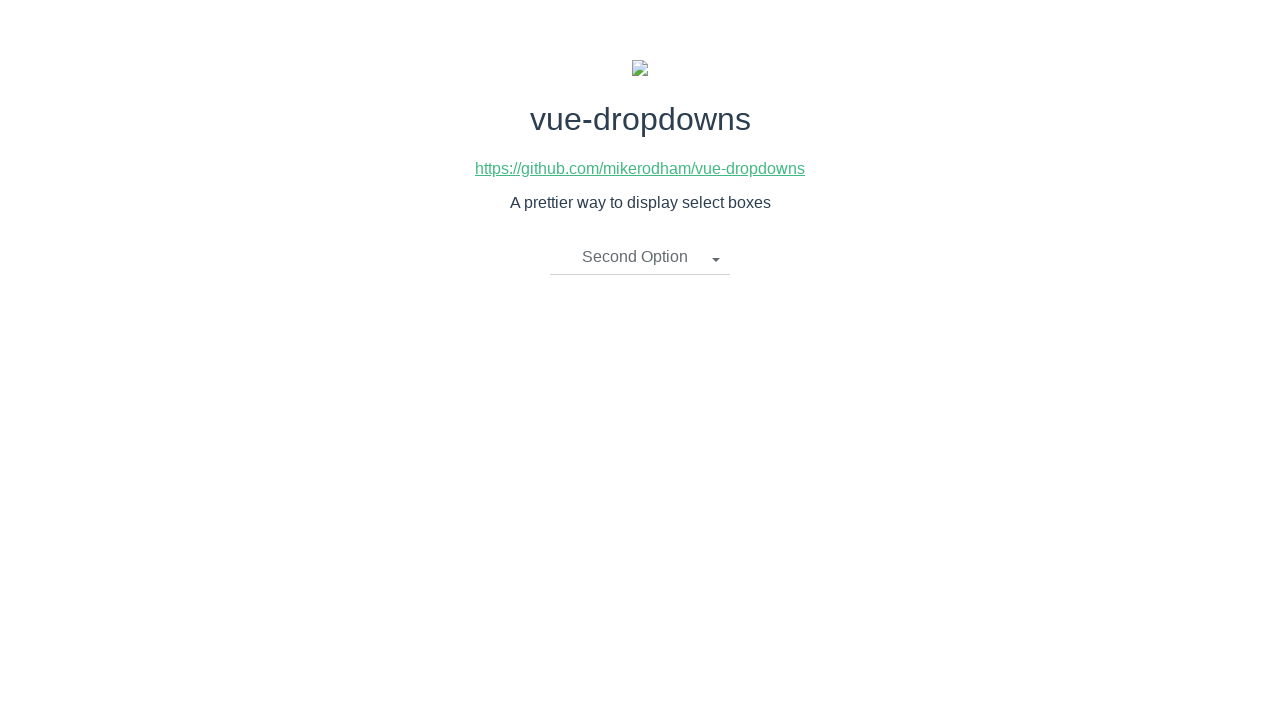

Waited 500ms for dropdown to close
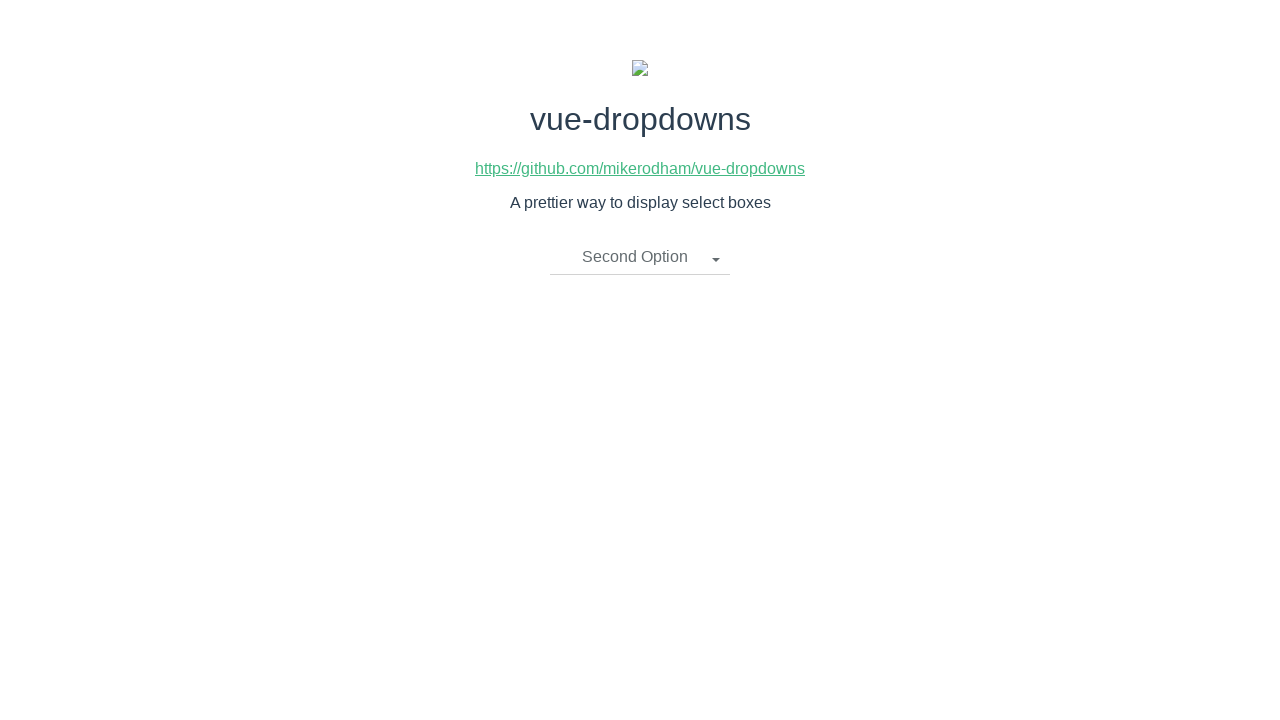

Clicked dropdown toggle to open menu for third selection at (640, 257) on li.dropdown-toggle
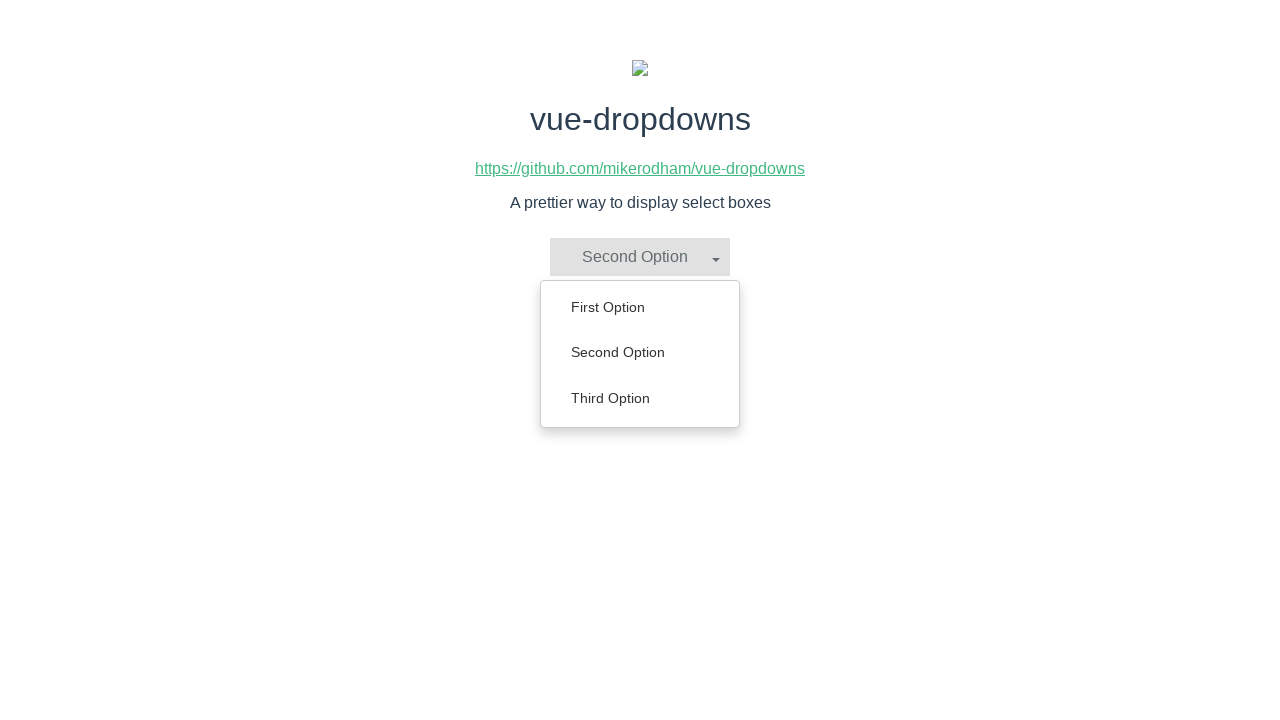

Dropdown menu appeared with options
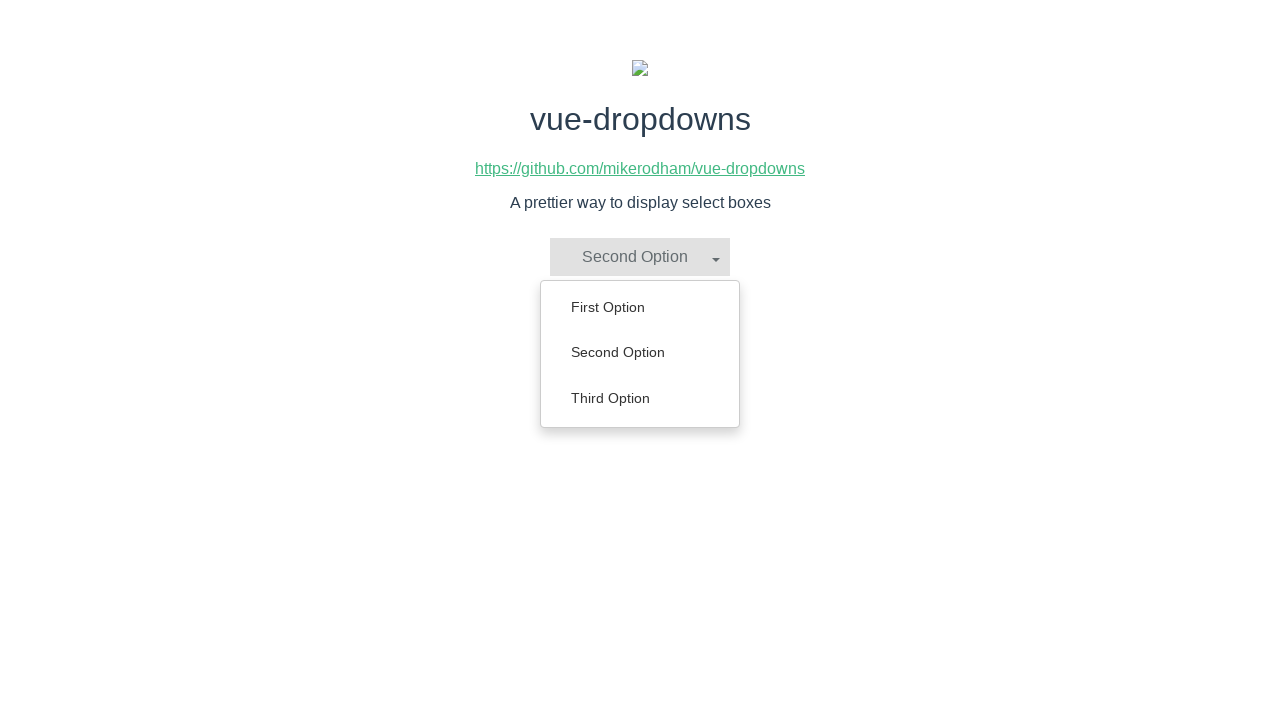

Selected 'Third Option' from dropdown at (640, 398) on ul.dropdown-menu a:has-text('Third Option')
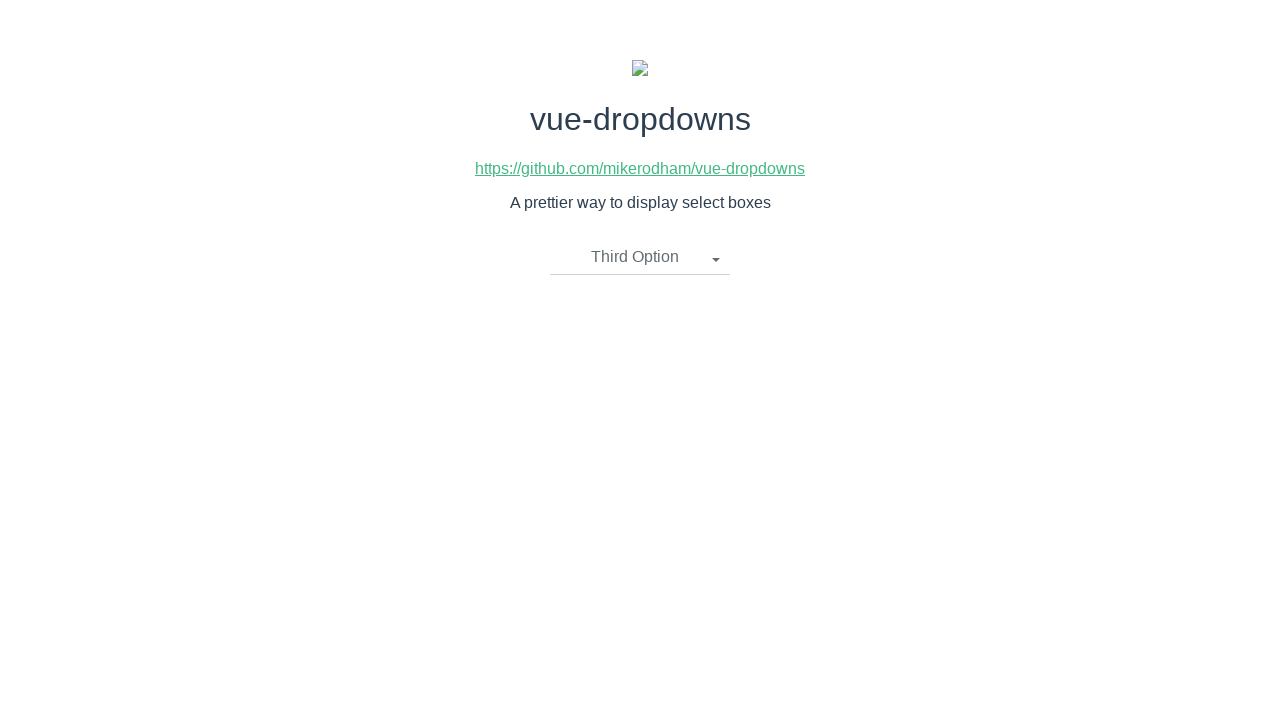

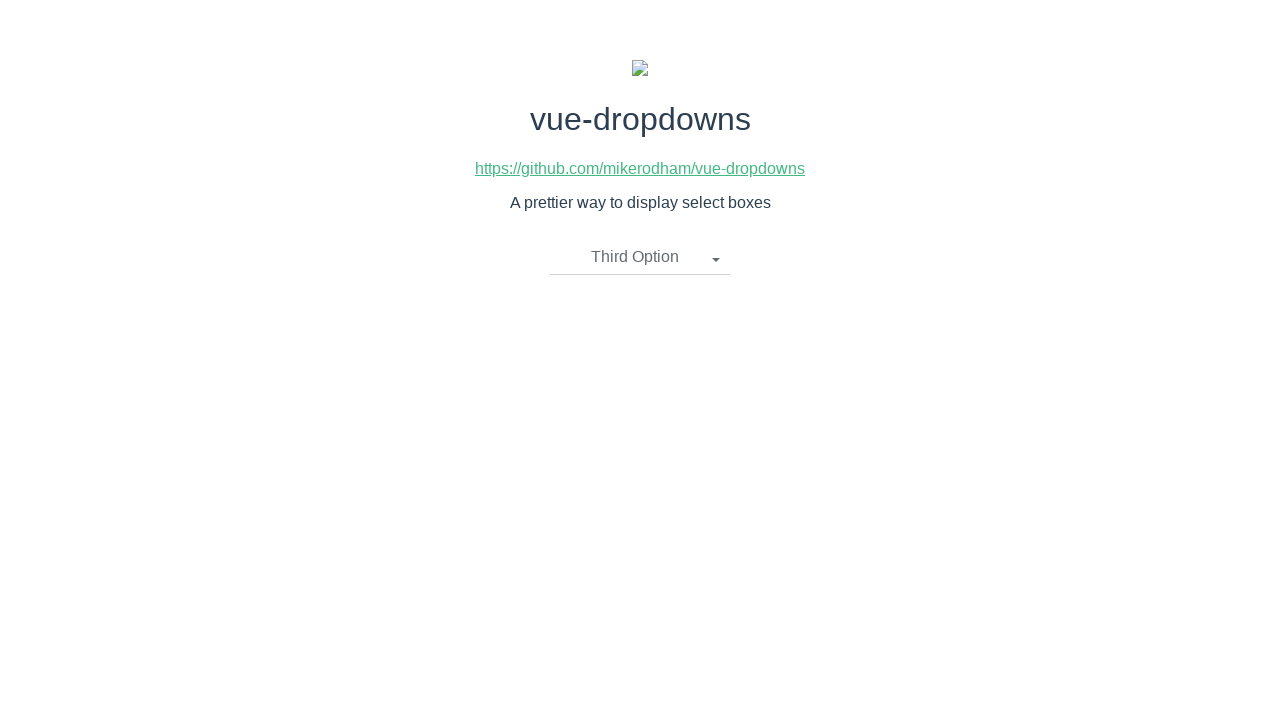